Tests that a button becomes clickable after a 5-second delay on the Dynamic Properties page

Starting URL: https://demoqa.com

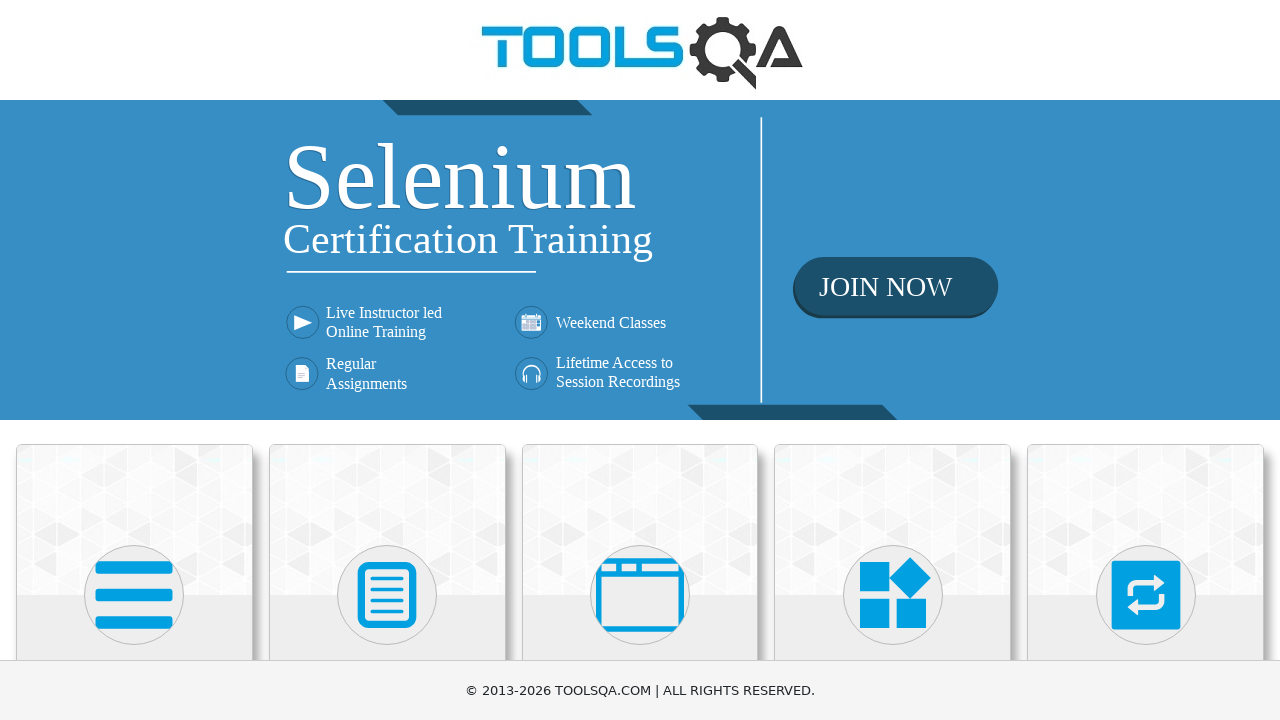

Clicked on Elements card on homepage at (134, 520) on div.card:has-text('Elements')
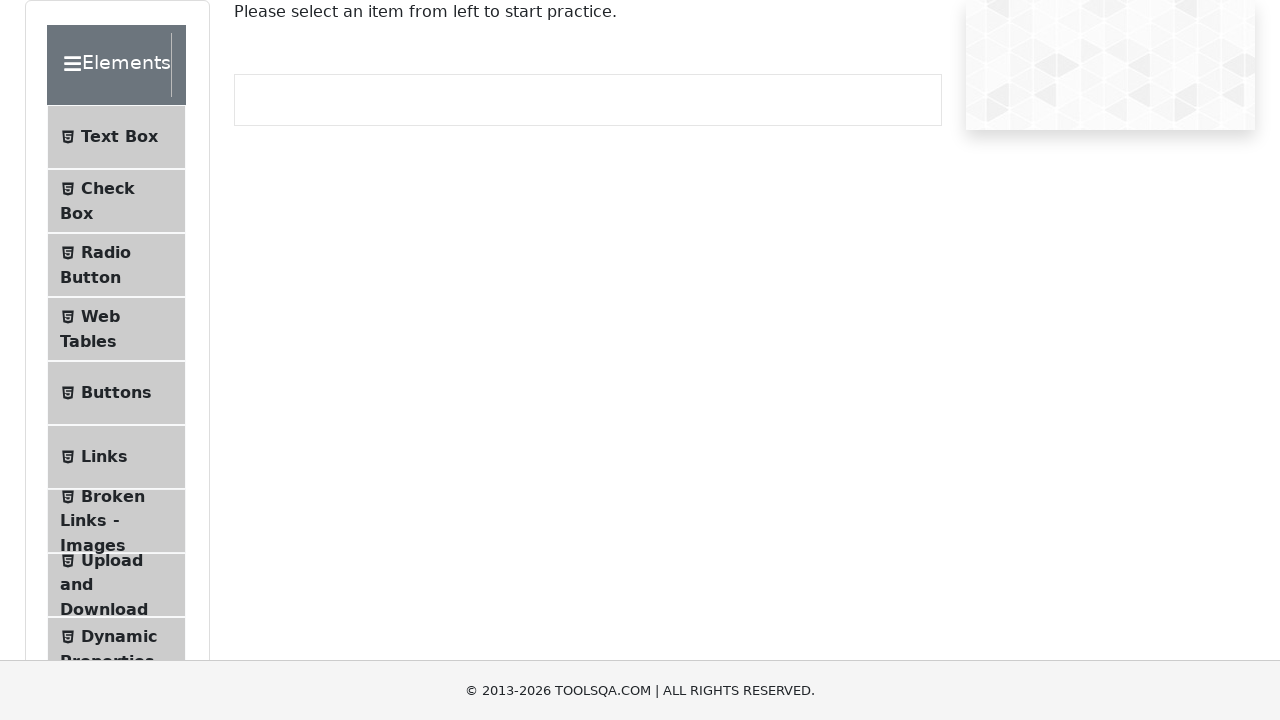

Clicked on Dynamic Properties menu item at (119, 636) on text=Dynamic Properties
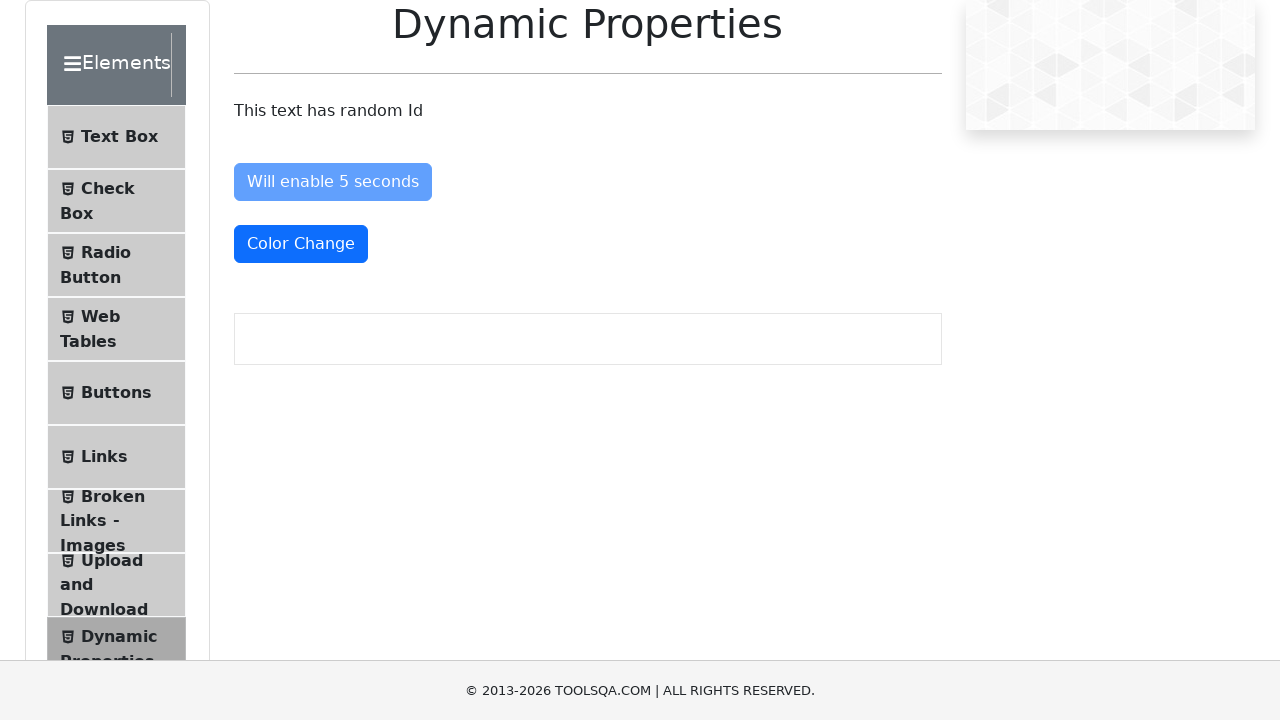

Button became enabled and clickable after 5-second delay
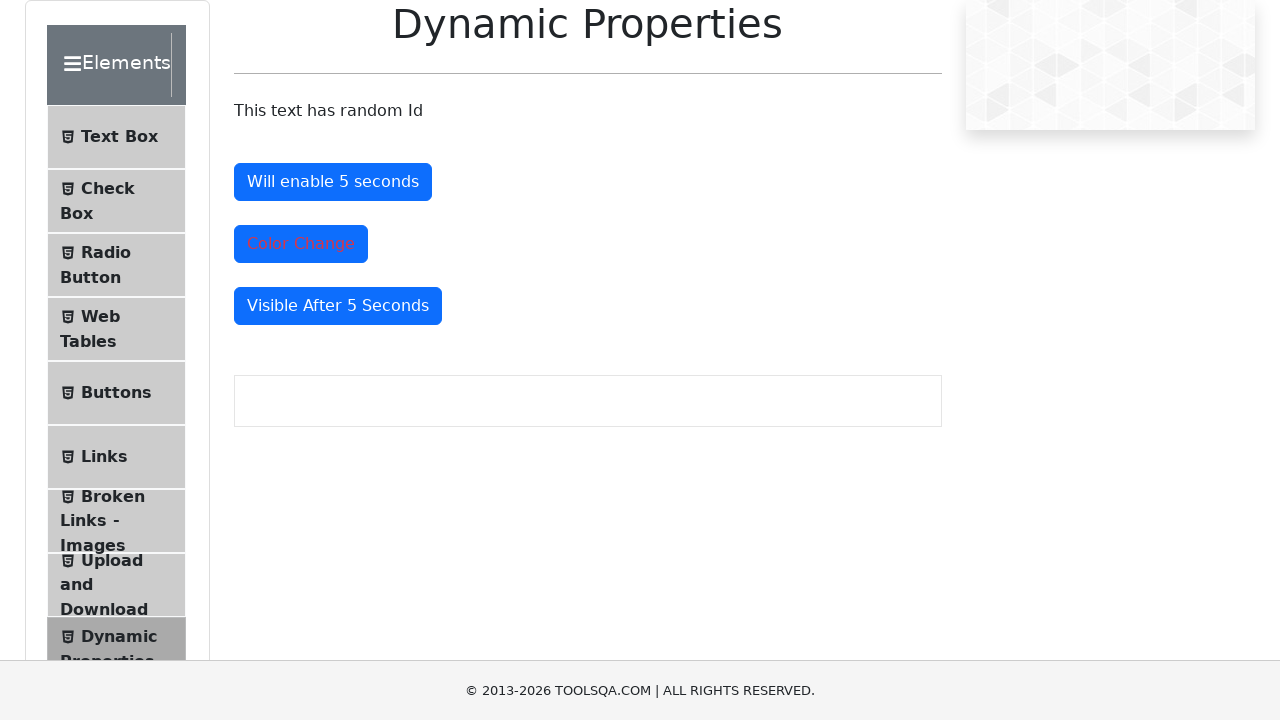

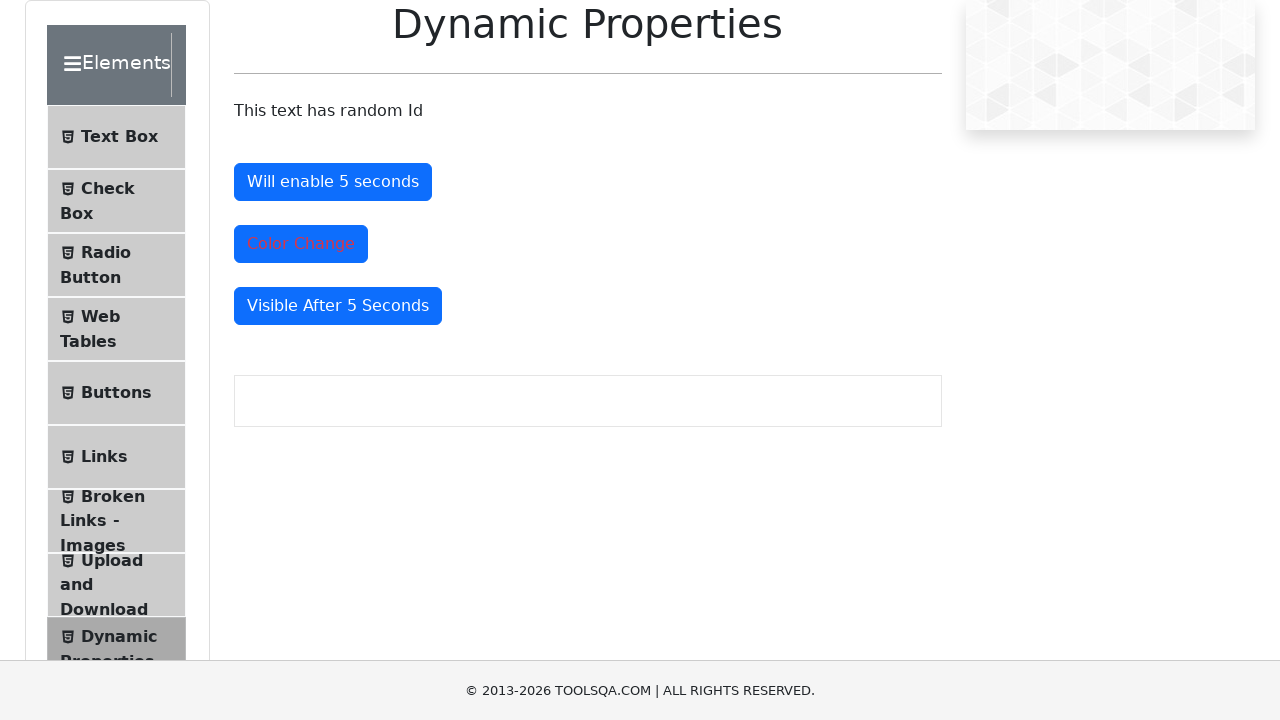